Tests that the Clear Completed button displays the correct text.

Starting URL: https://demo.playwright.dev/todomvc

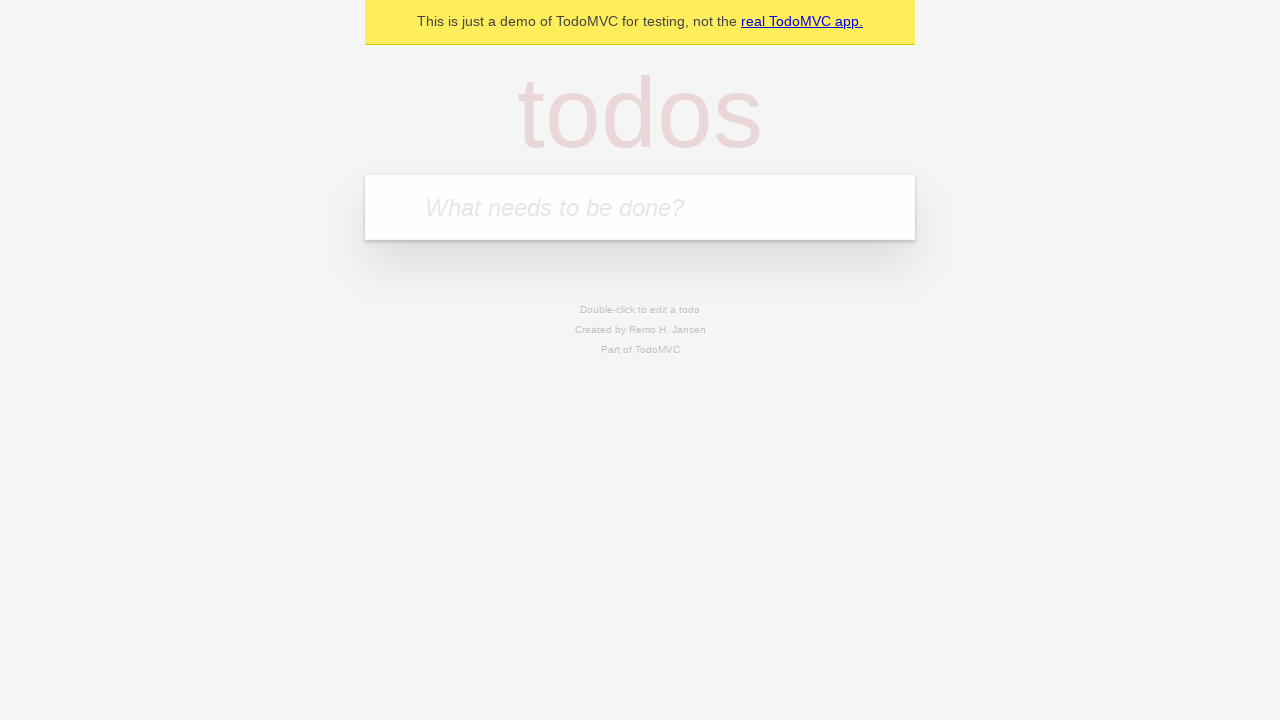

Filled todo input with 'buy some cheese' on internal:attr=[placeholder="What needs to be done?"i]
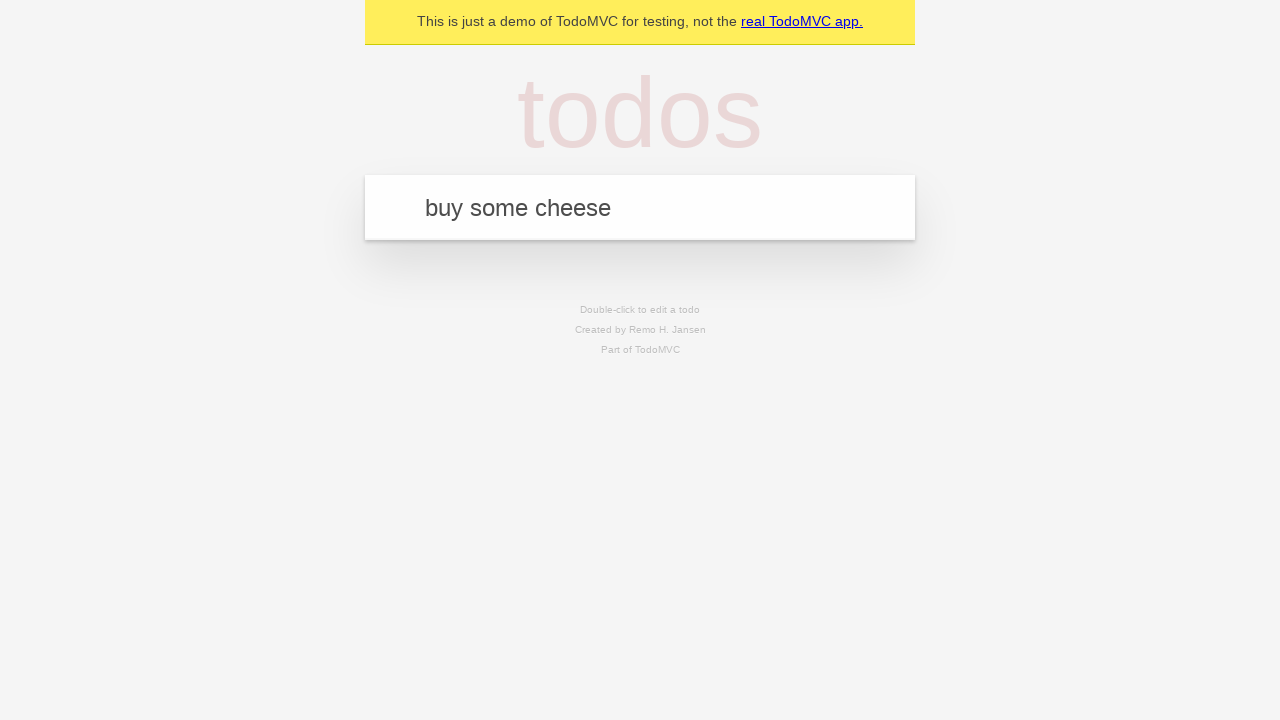

Pressed Enter to add first todo on internal:attr=[placeholder="What needs to be done?"i]
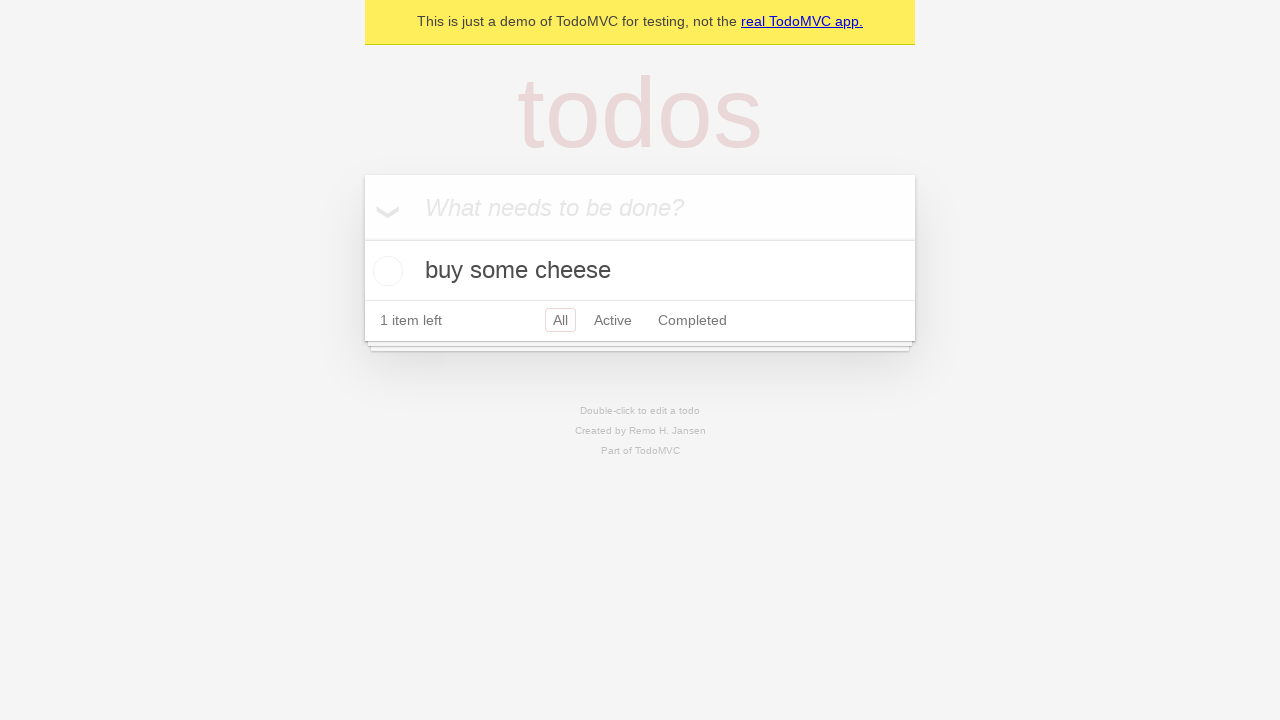

Filled todo input with 'feed the cat' on internal:attr=[placeholder="What needs to be done?"i]
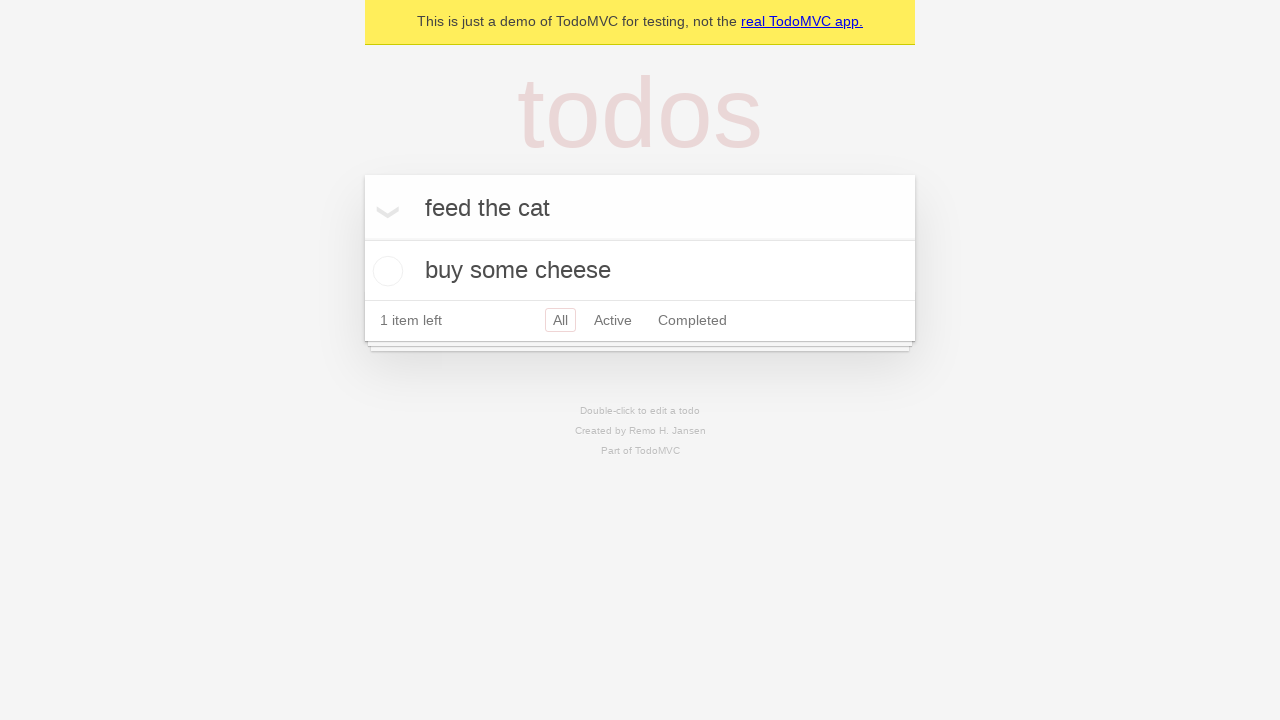

Pressed Enter to add second todo on internal:attr=[placeholder="What needs to be done?"i]
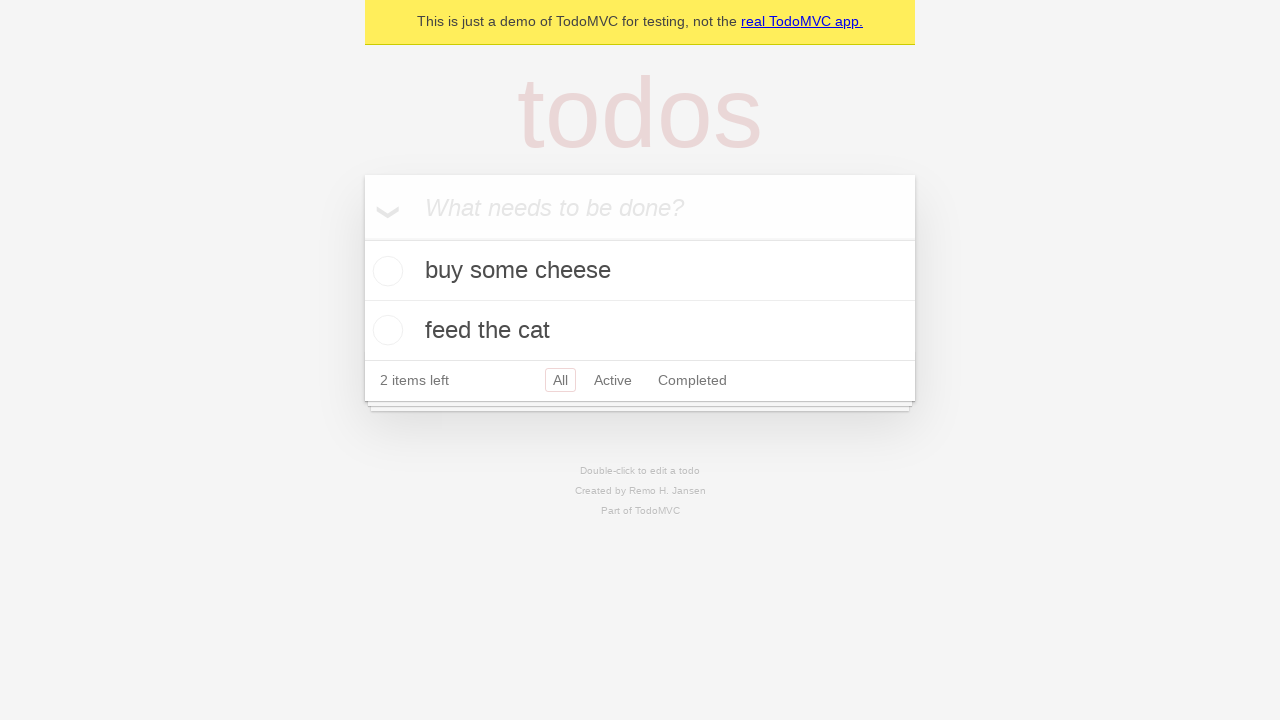

Filled todo input with 'book a doctors appointment' on internal:attr=[placeholder="What needs to be done?"i]
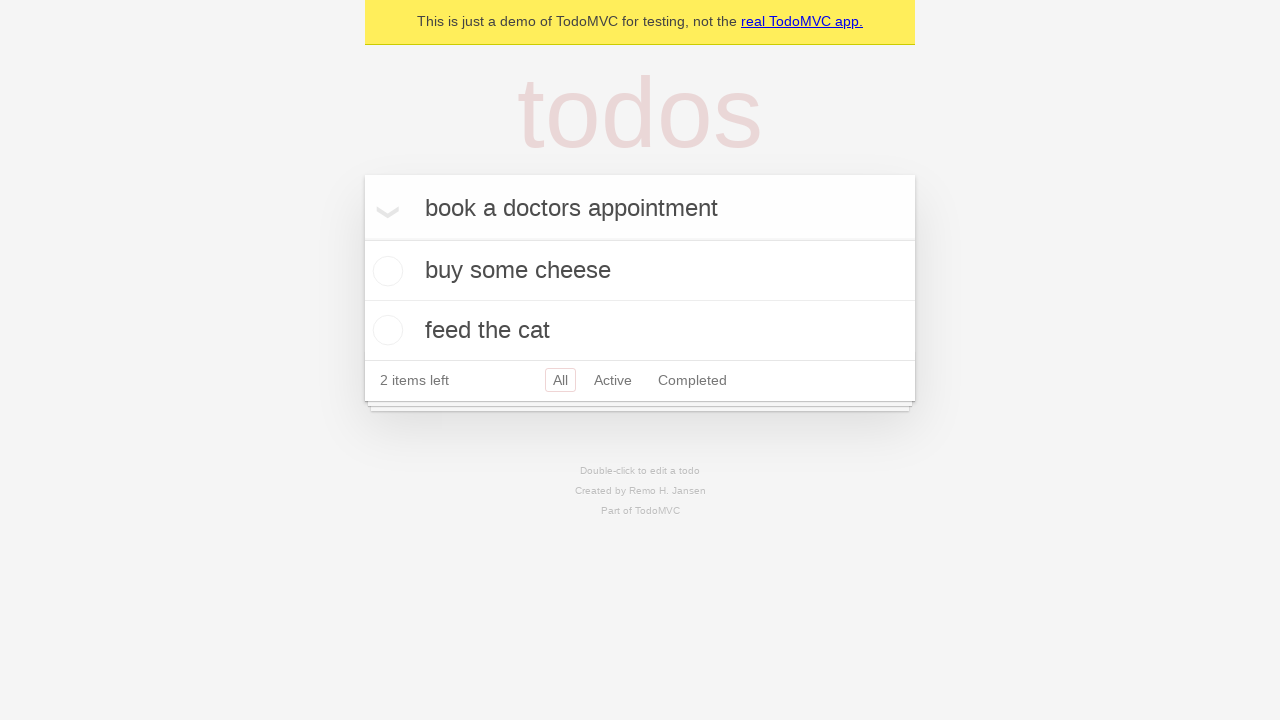

Pressed Enter to add third todo on internal:attr=[placeholder="What needs to be done?"i]
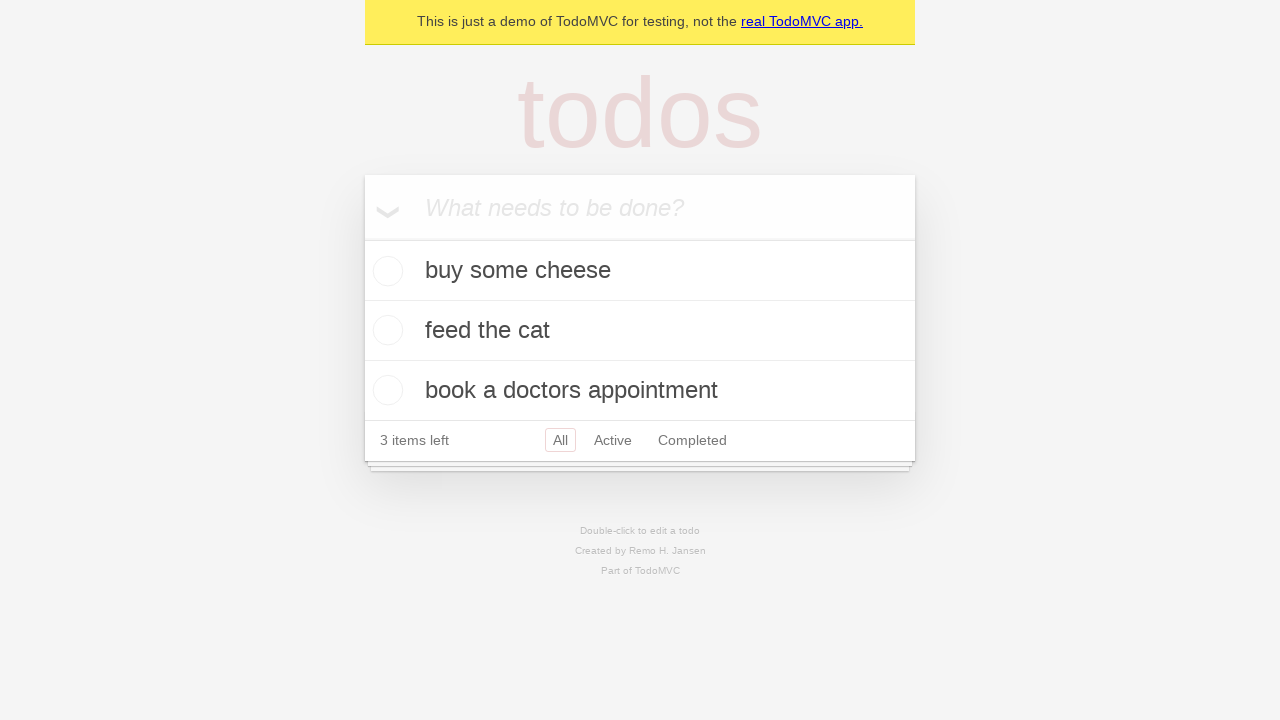

Checked the first todo item at (385, 271) on .todo-list li .toggle >> nth=0
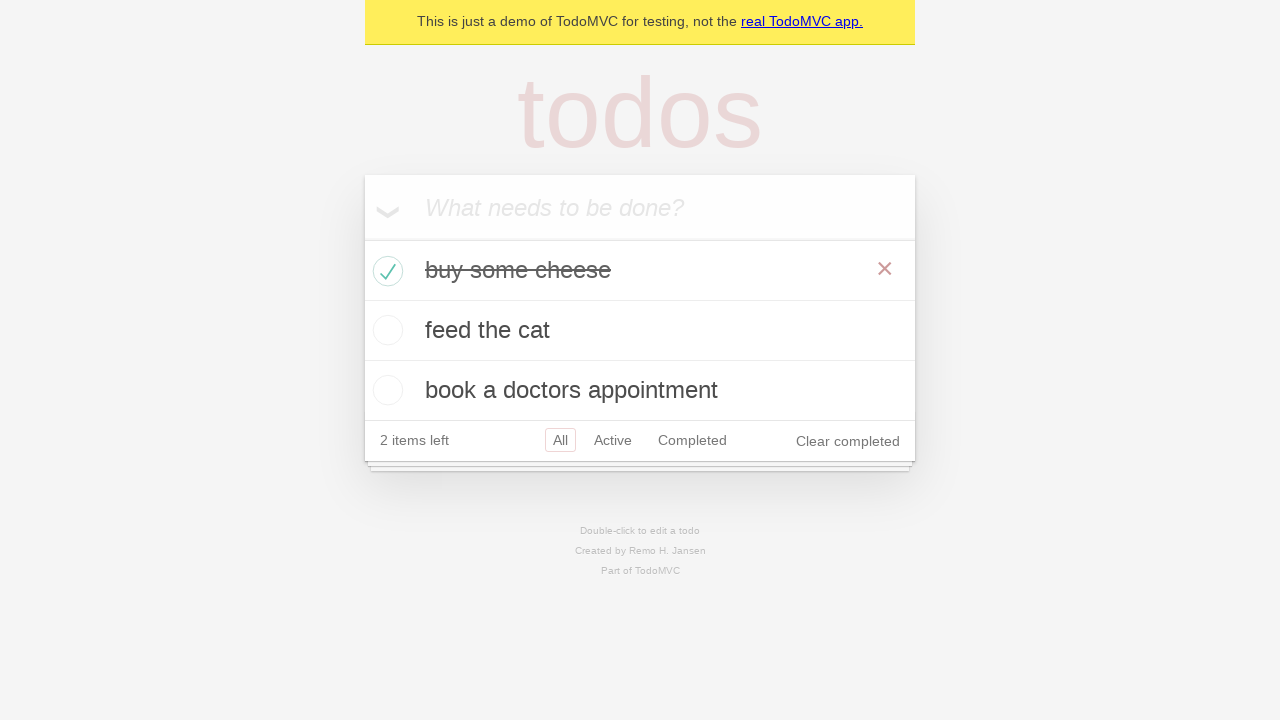

Clear Completed button appeared and is visible
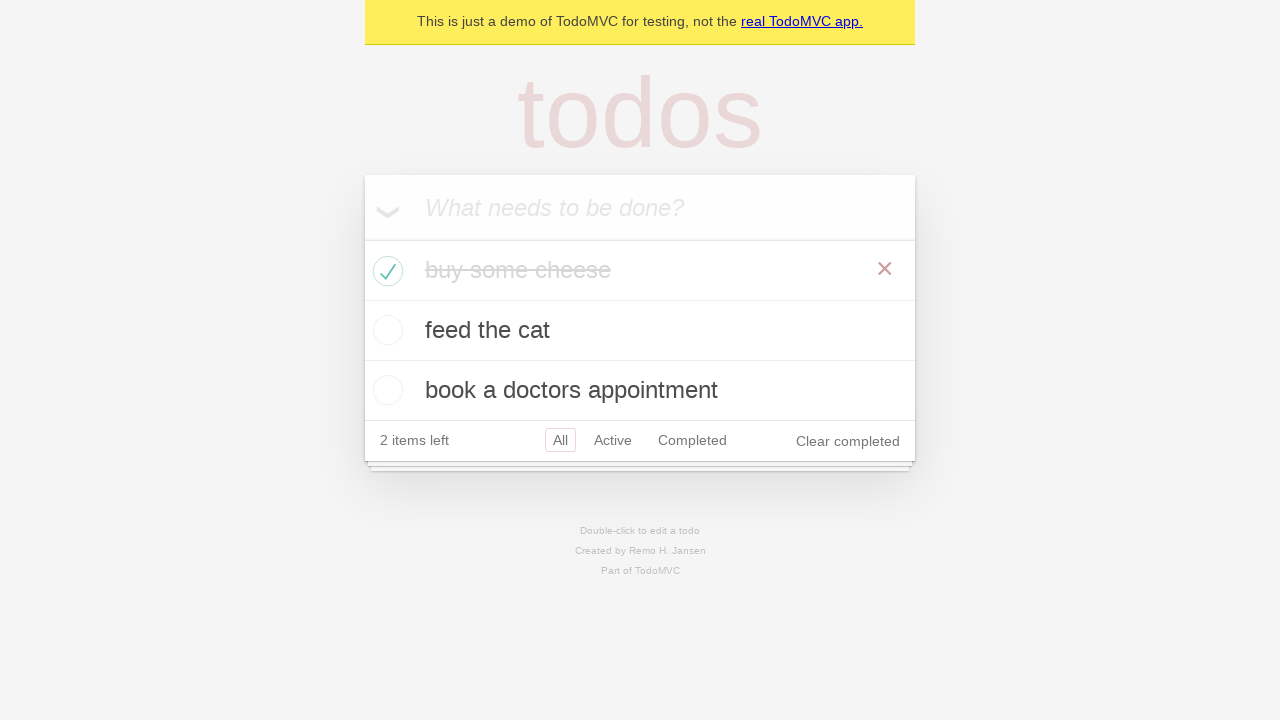

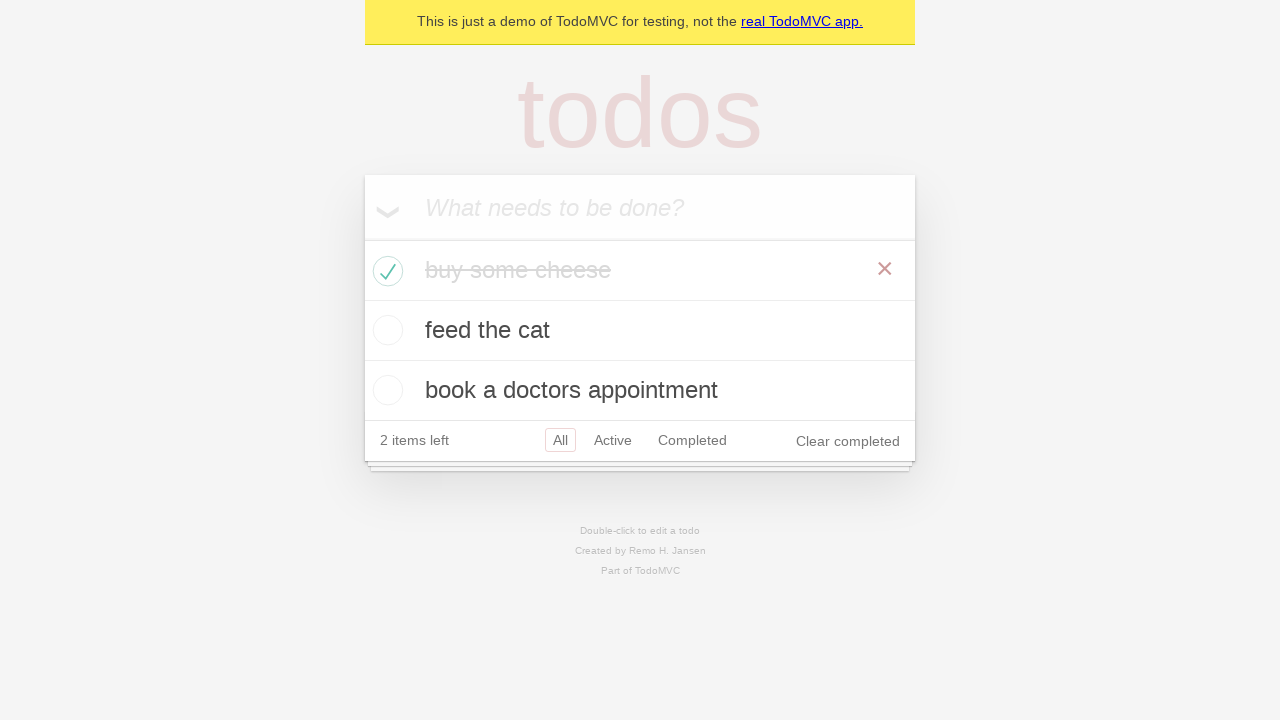